Tests creating a new paste on Pastebin with bash code, syntax highlighting set to Bash, 10 minutes expiration, and a descriptive title.

Starting URL: https://pastebin.com/

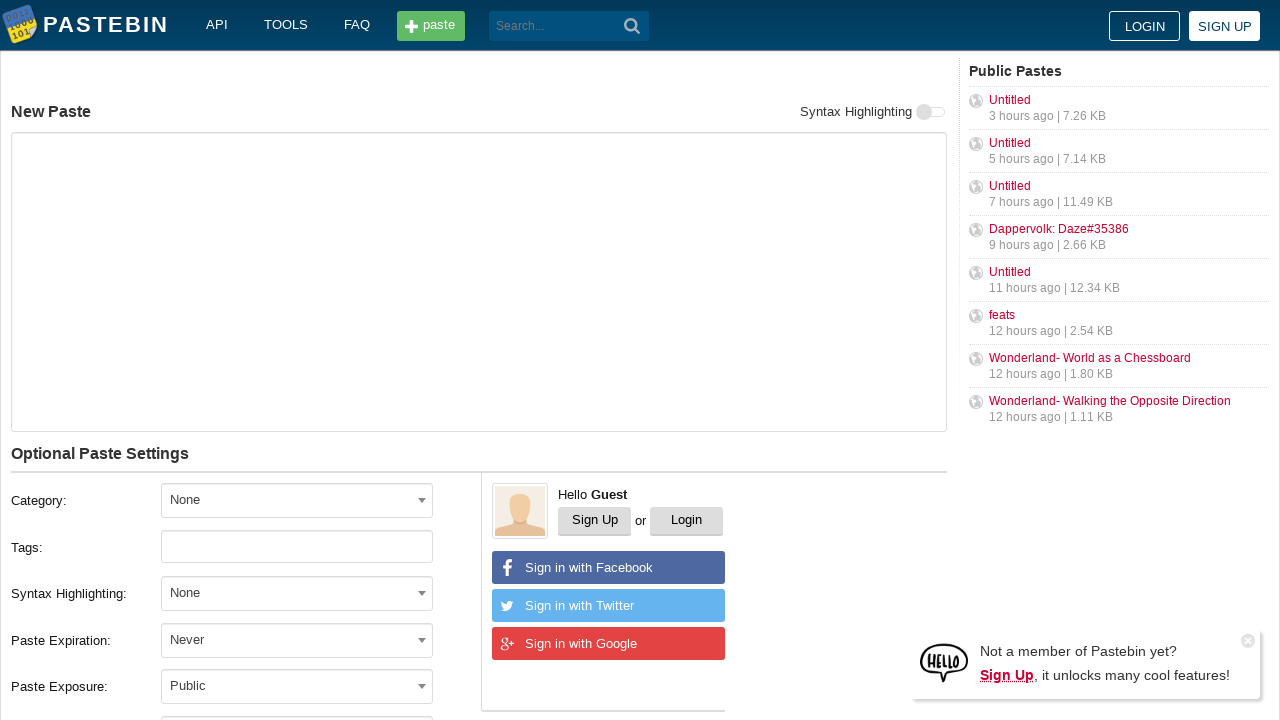

Paste form loaded and text area is ready
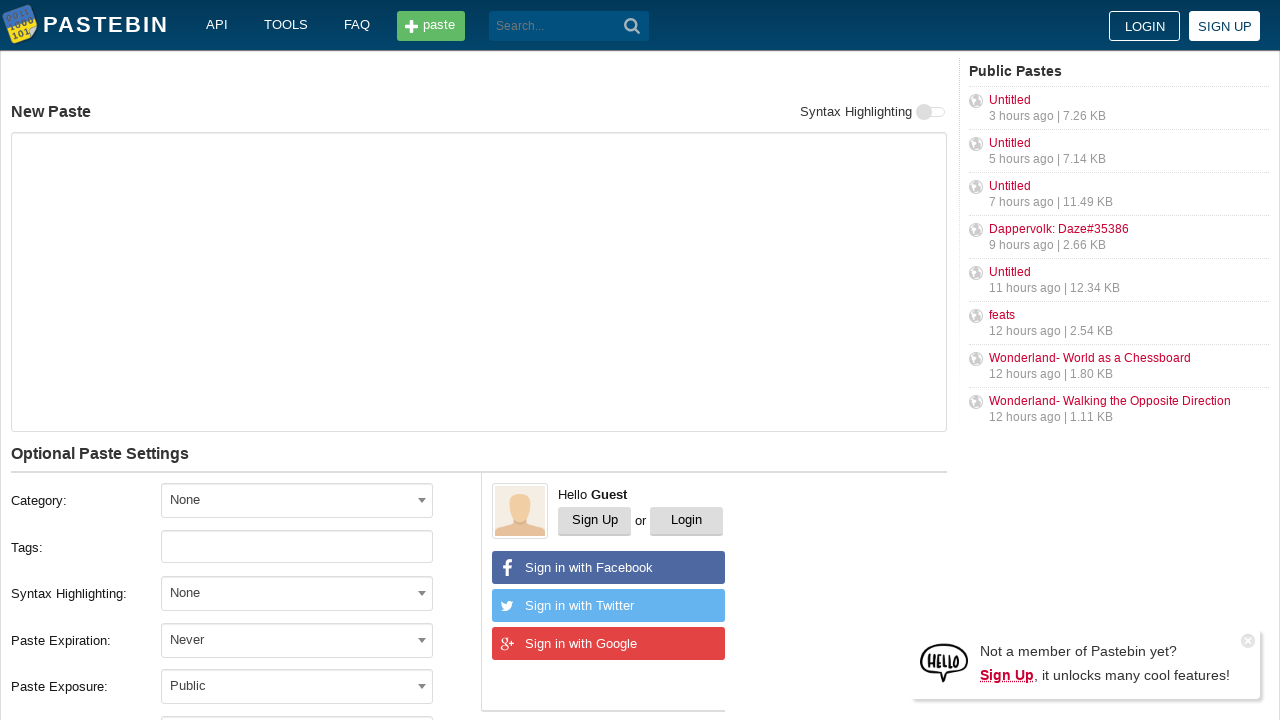

Filled paste text area with bash code on #postform-text
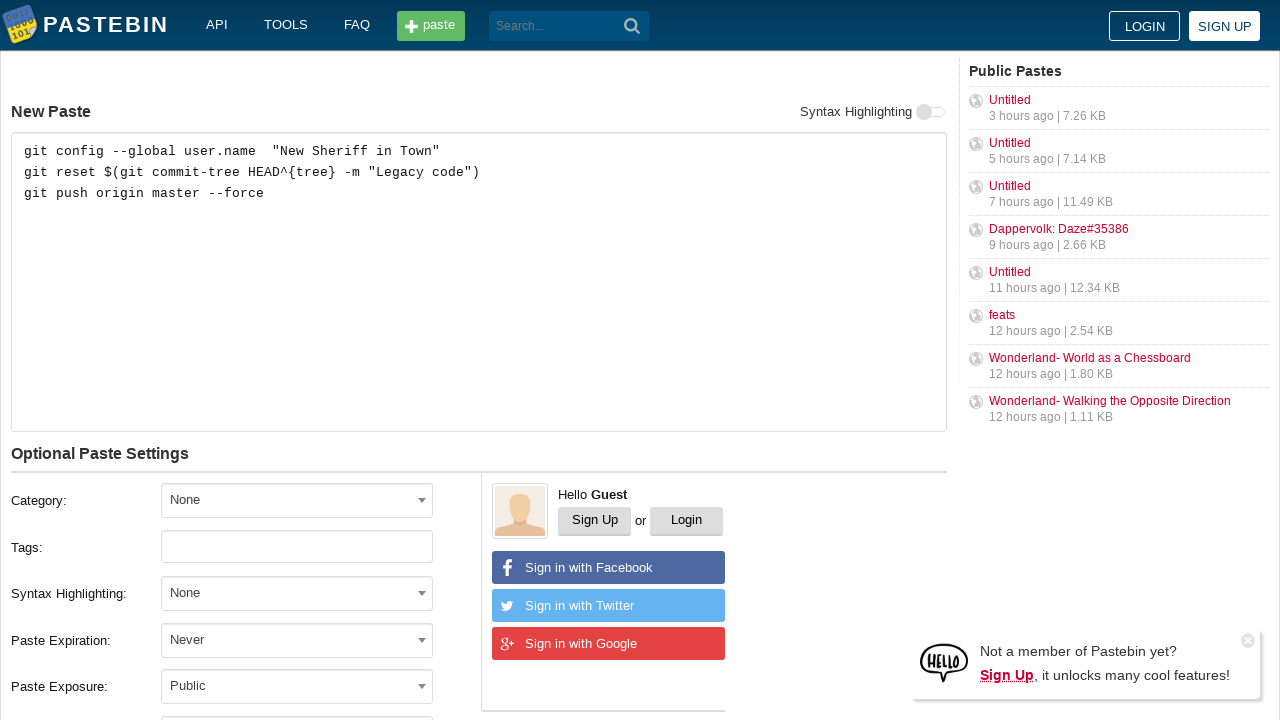

Opened syntax highlighting dropdown at (297, 593) on #select2-postform-format-container
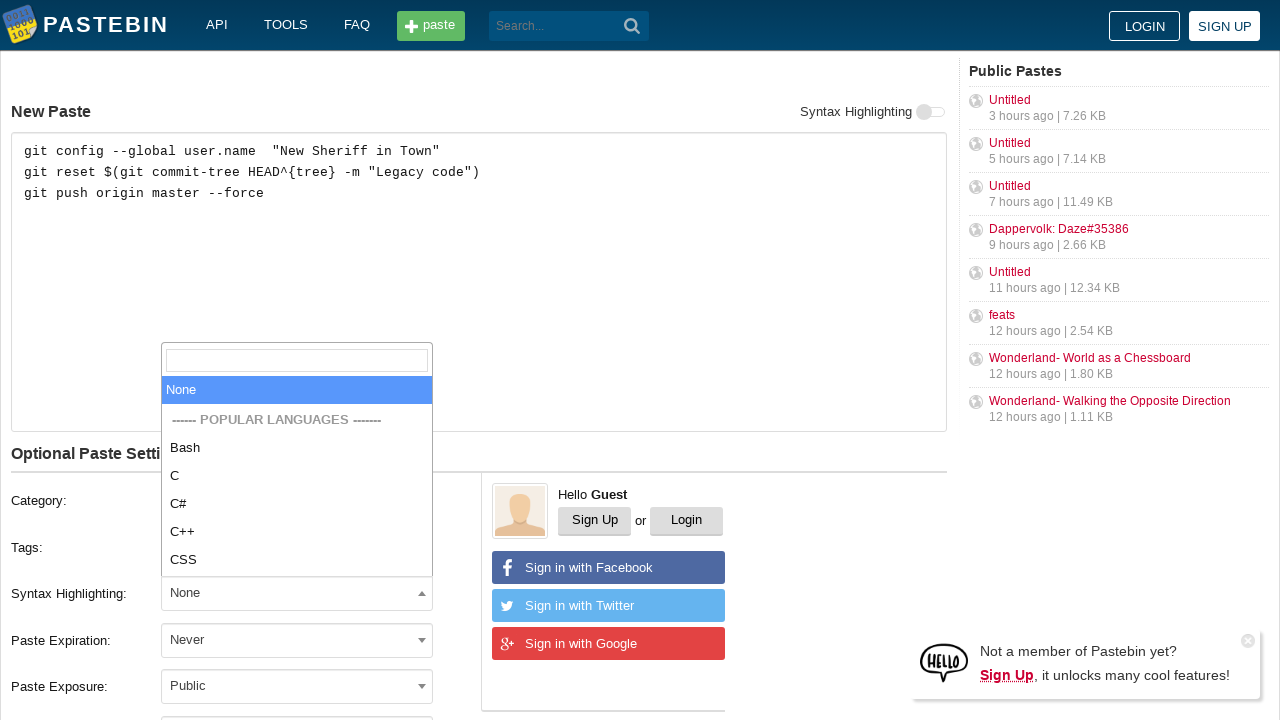

Selected Bash syntax highlighting at (297, 448) on xpath=//li[text()='Bash']
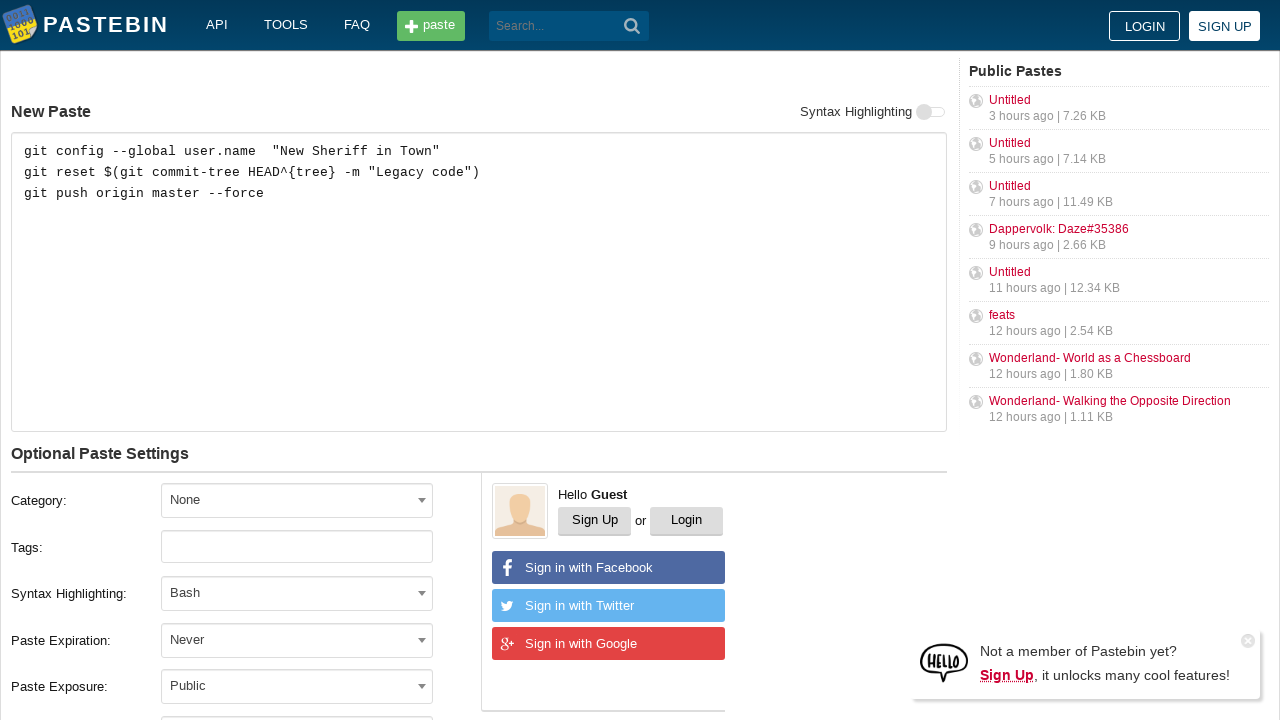

Opened expiration dropdown at (297, 640) on #select2-postform-expiration-container
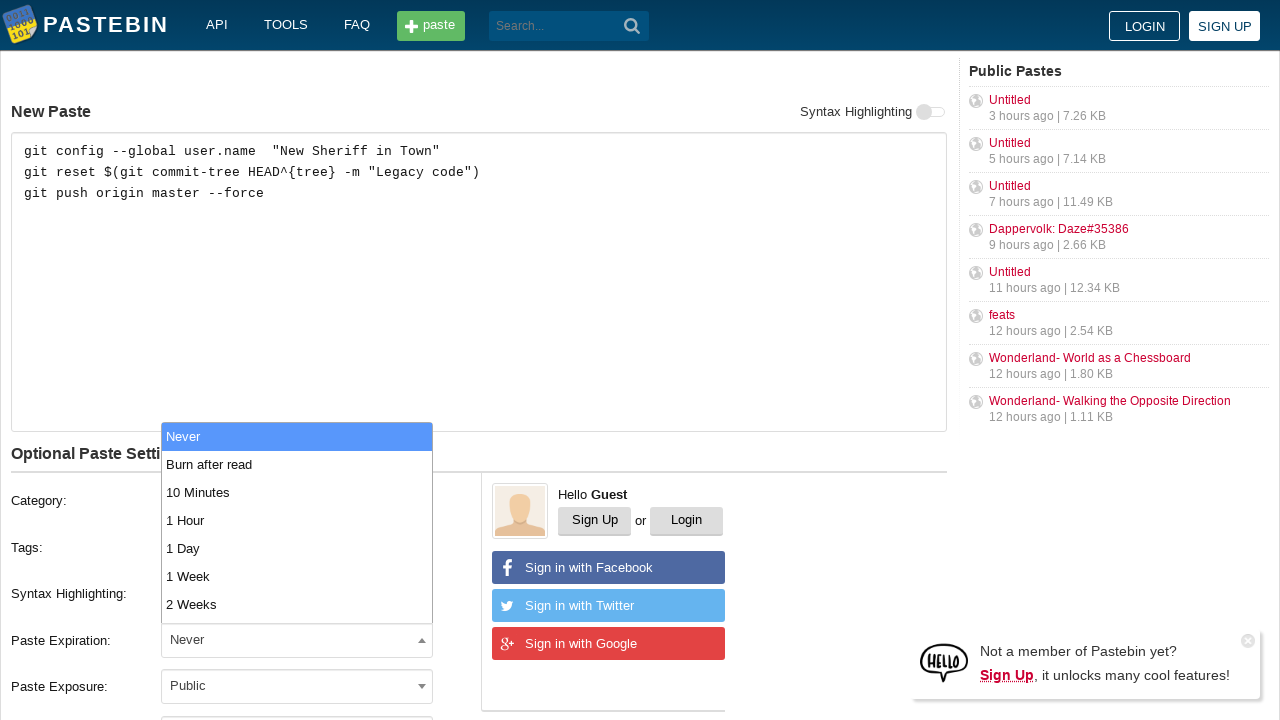

Selected 10 Minutes expiration time at (297, 492) on xpath=//li[text()='10 Minutes']
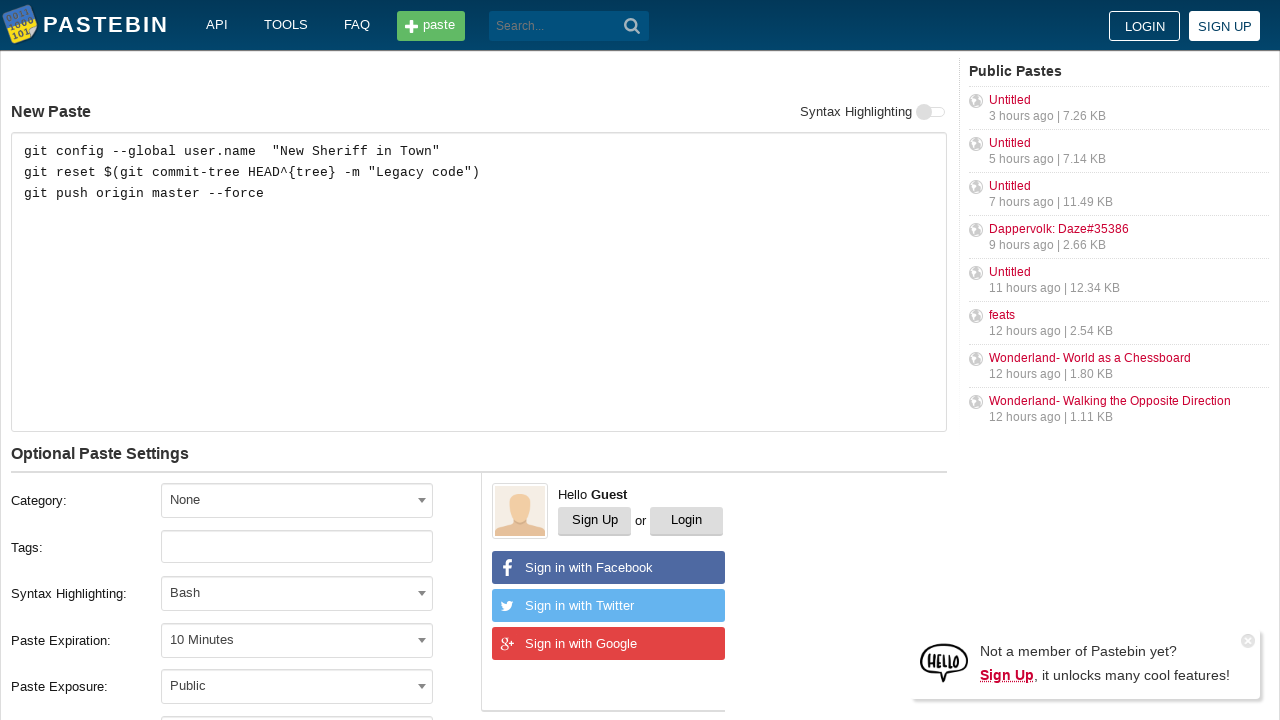

Filled paste title field with descriptive name on #postform-name
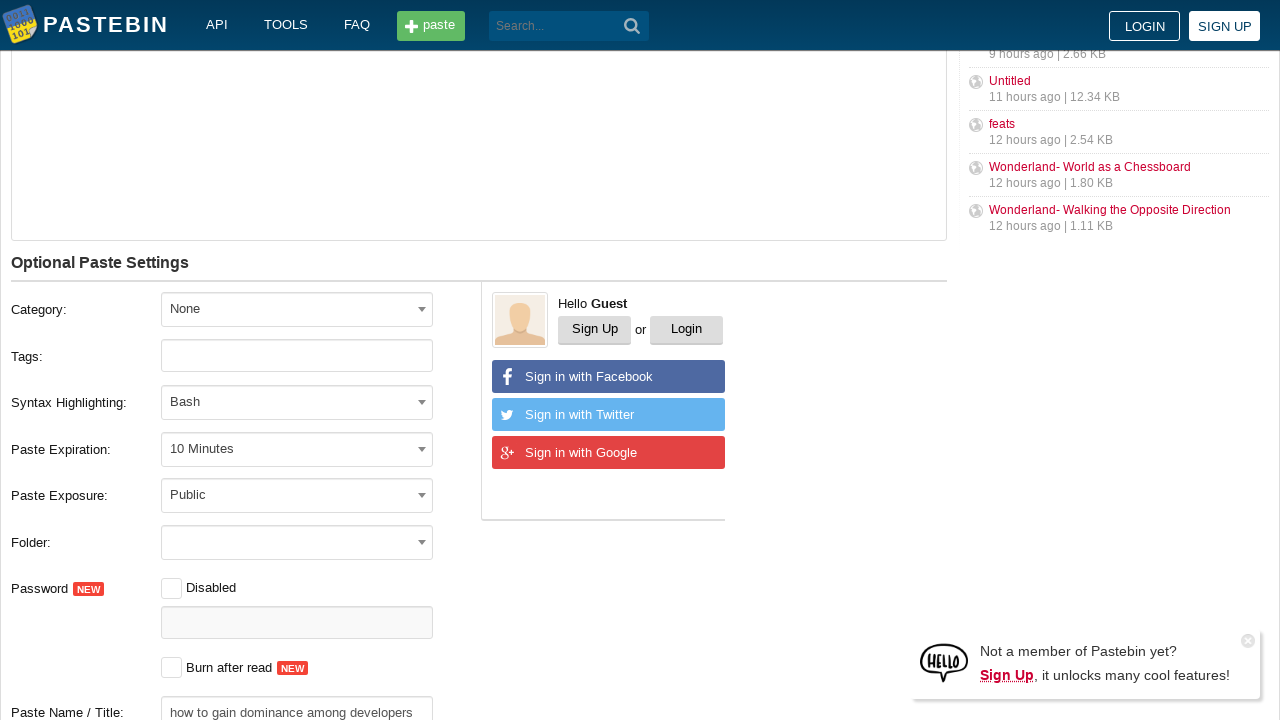

Clicked Create New Paste button at (240, 400) on xpath=//button[text()='Create New Paste']
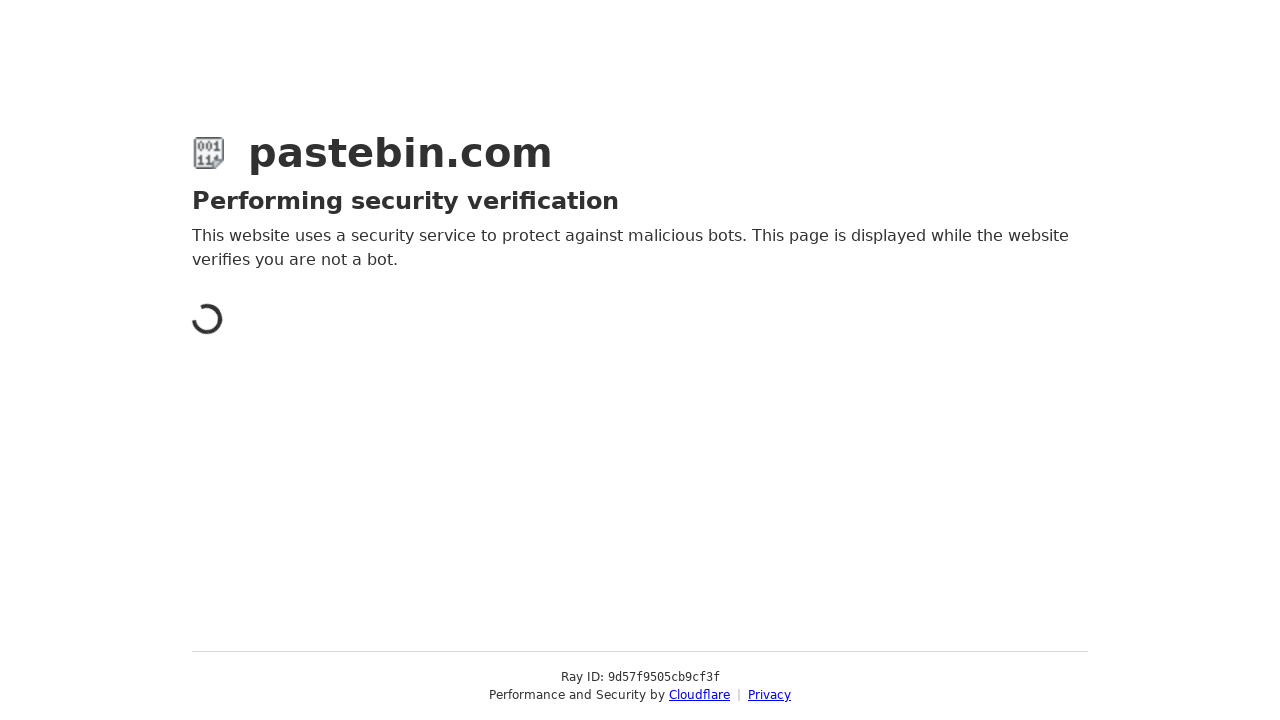

Paste created successfully and page loaded
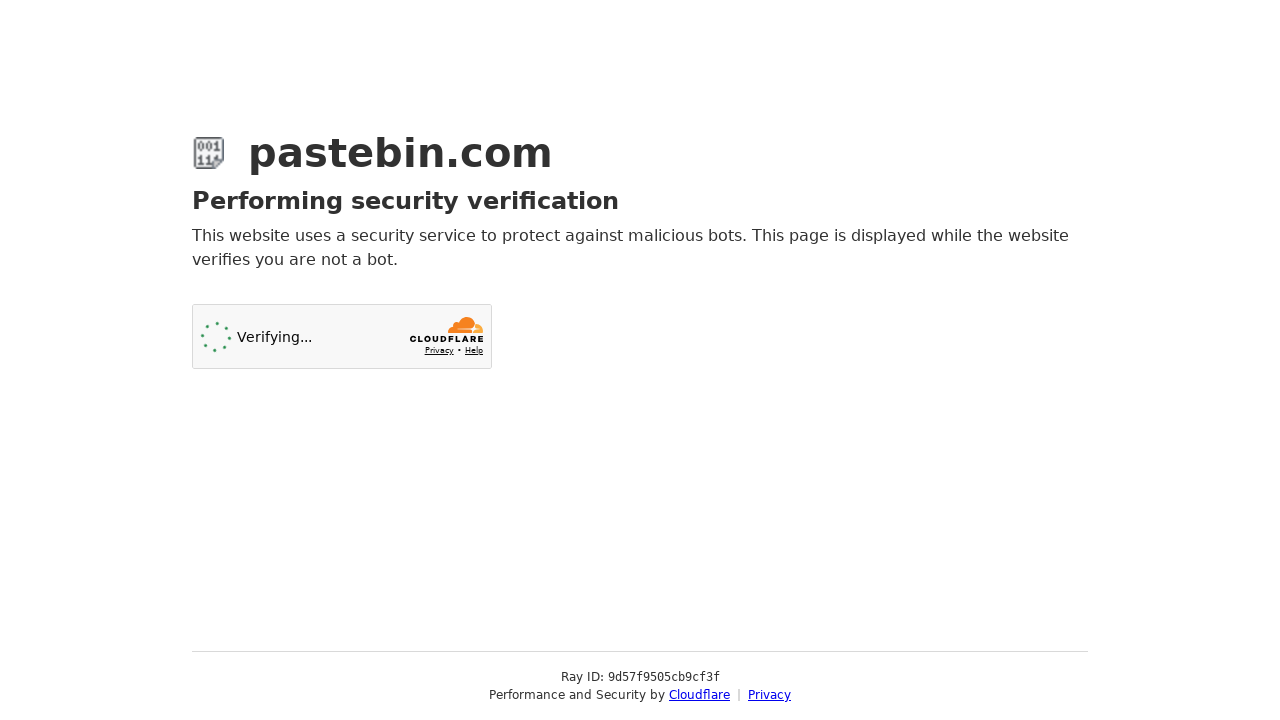

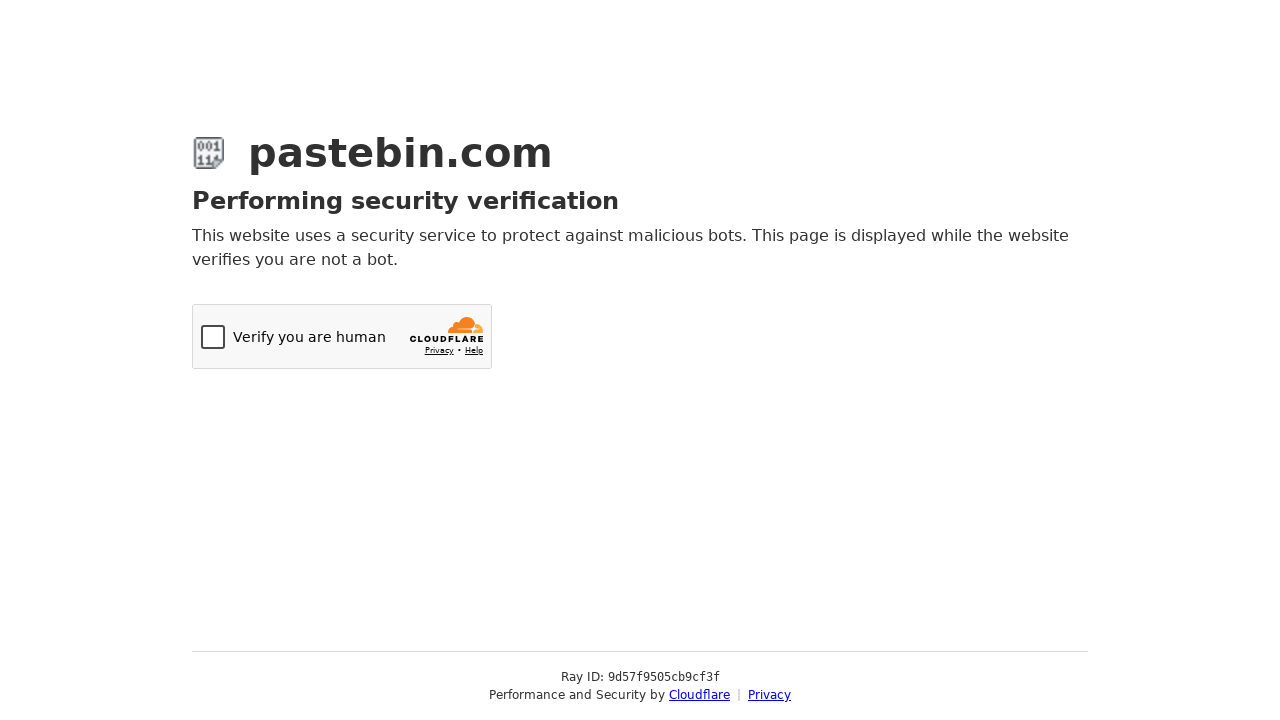